Tests JavaScript prompt handling by navigating to alerts page, triggering a prompt dialog, entering text, and verifying the result

Starting URL: https://the-internet.herokuapp.com/

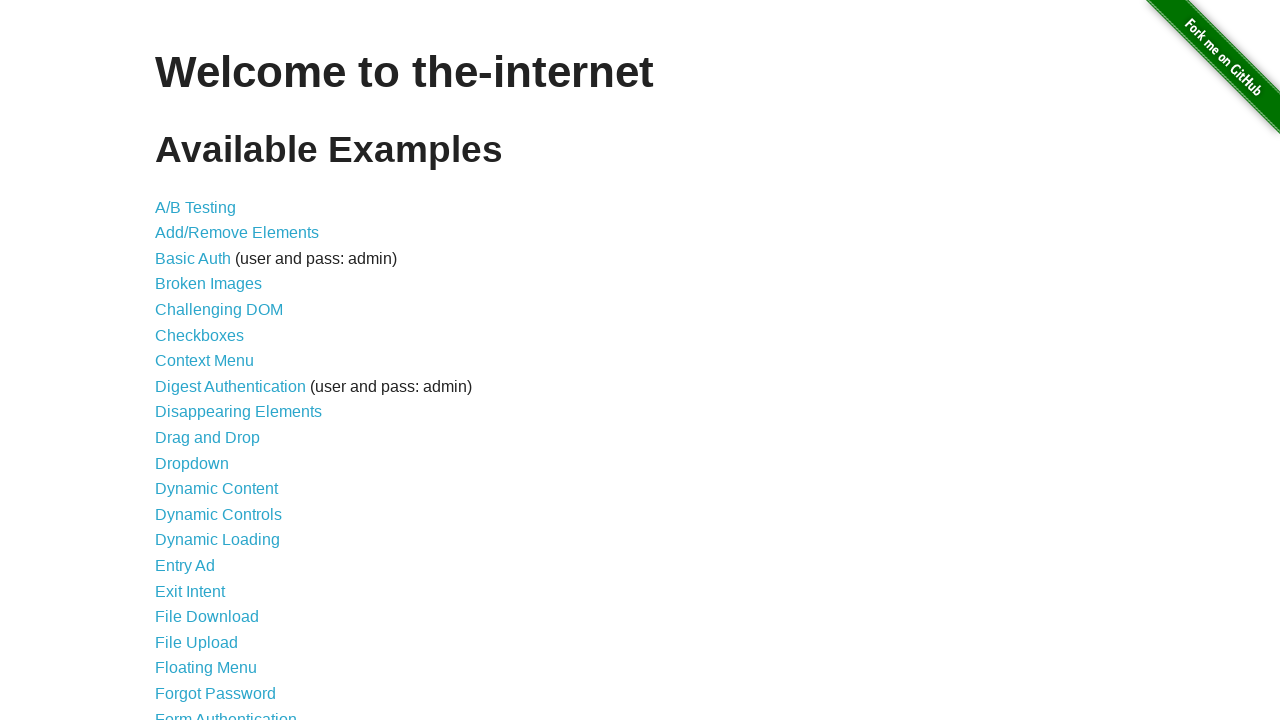

Clicked on JavaScript Alerts link at (214, 361) on xpath=//li/a[text()='JavaScript Alerts']
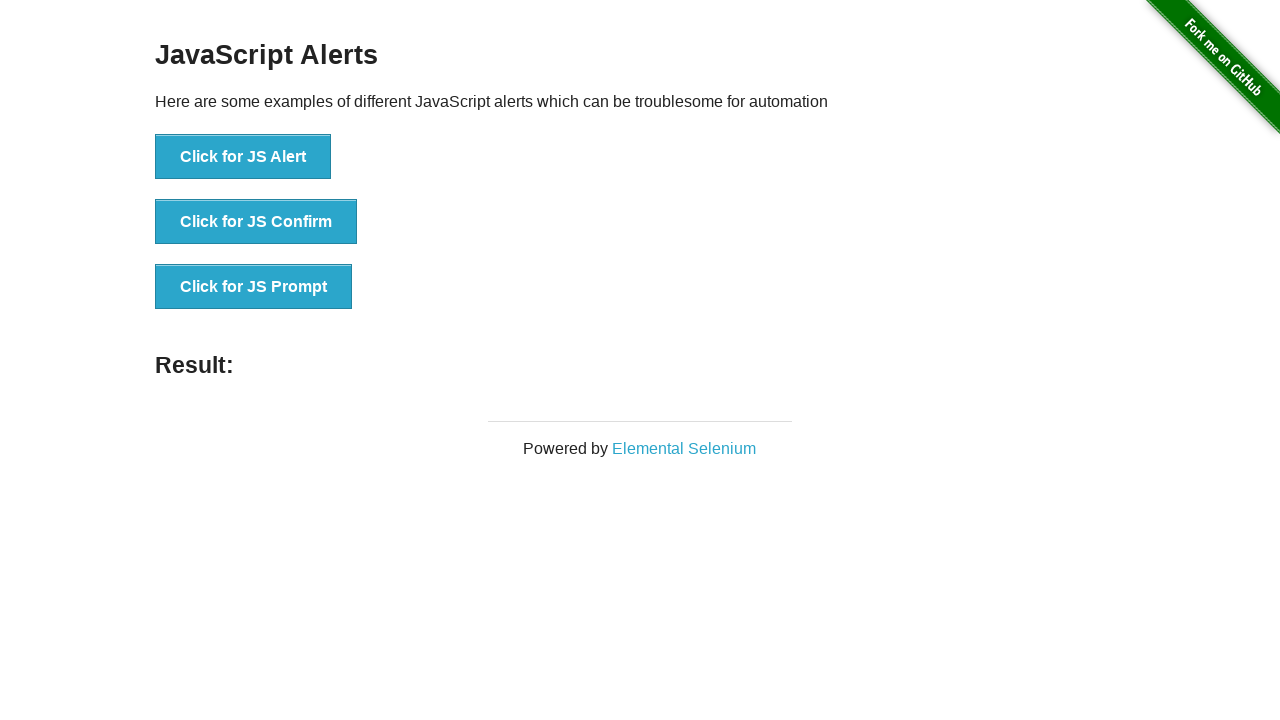

Clicked button to trigger JS Prompt dialog at (254, 287) on xpath=//li/button[contains(text(),'Click for JS Prompt')]
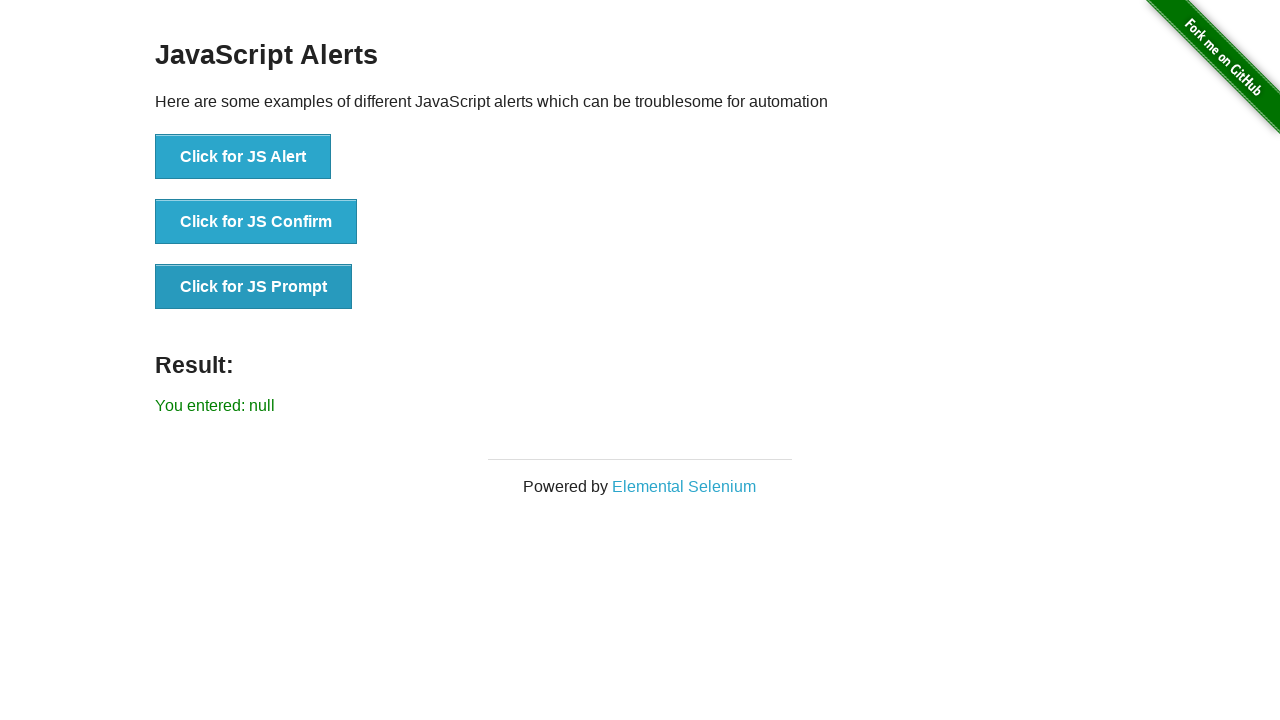

Set up dialog handler and clicked JS Prompt button, entering 'John Smith' in the prompt at (254, 287) on xpath=//li/button[contains(text(),'Click for JS Prompt')]
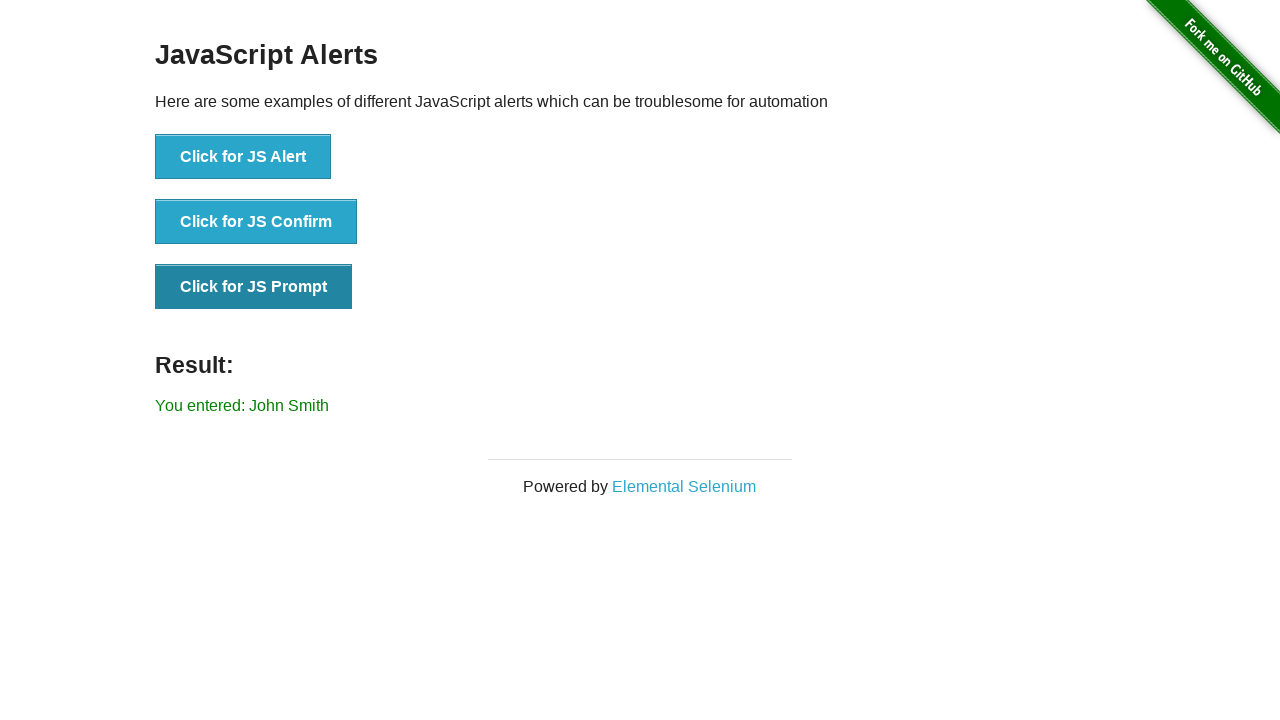

Retrieved result text: You entered: John Smith
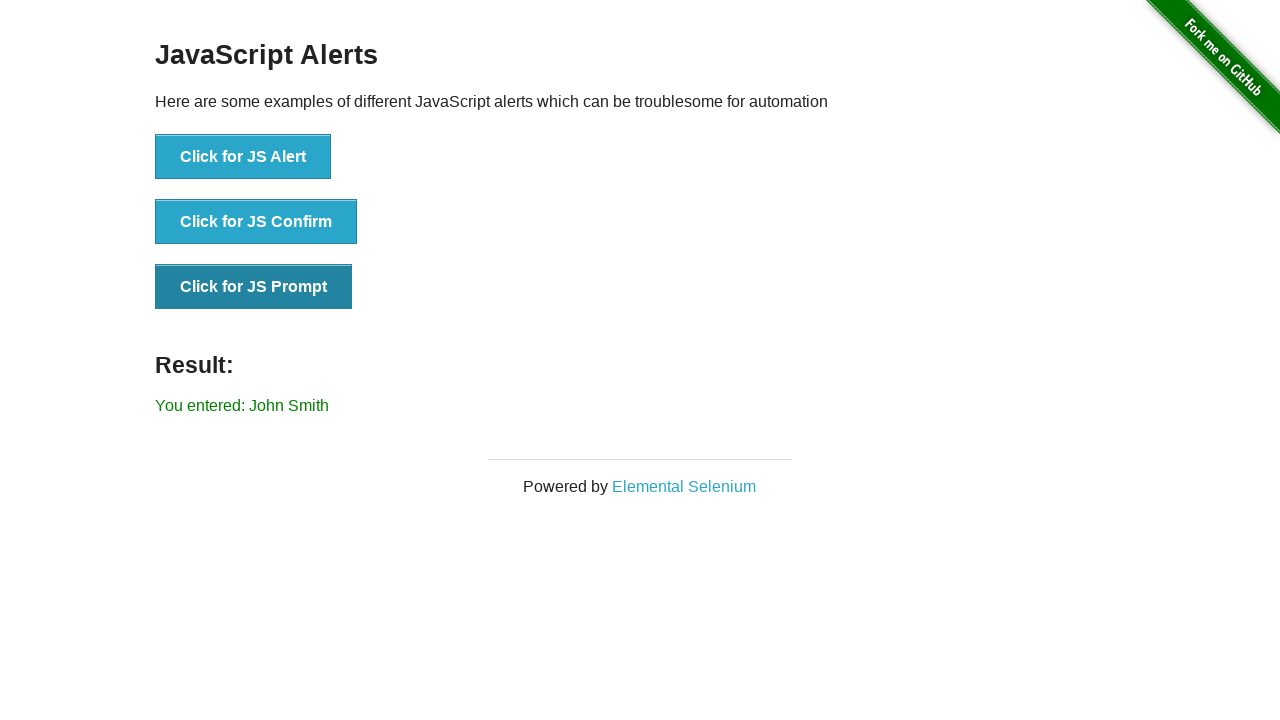

Printed result text to console
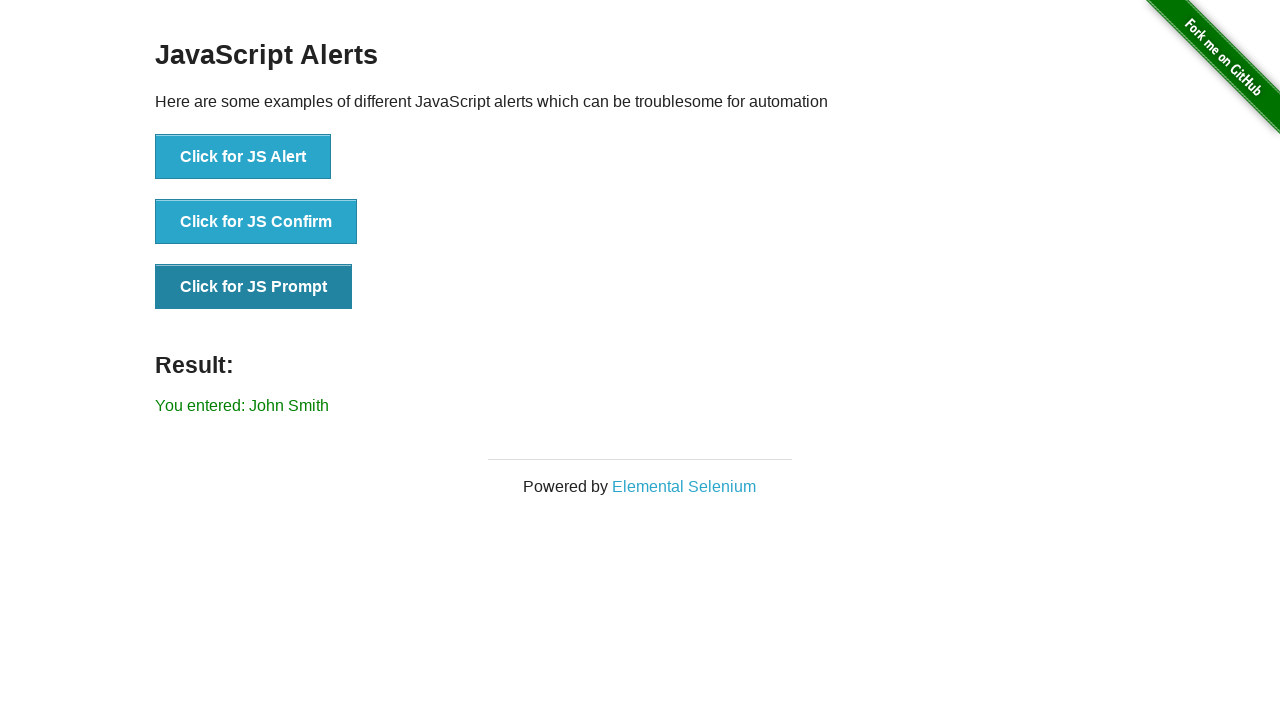

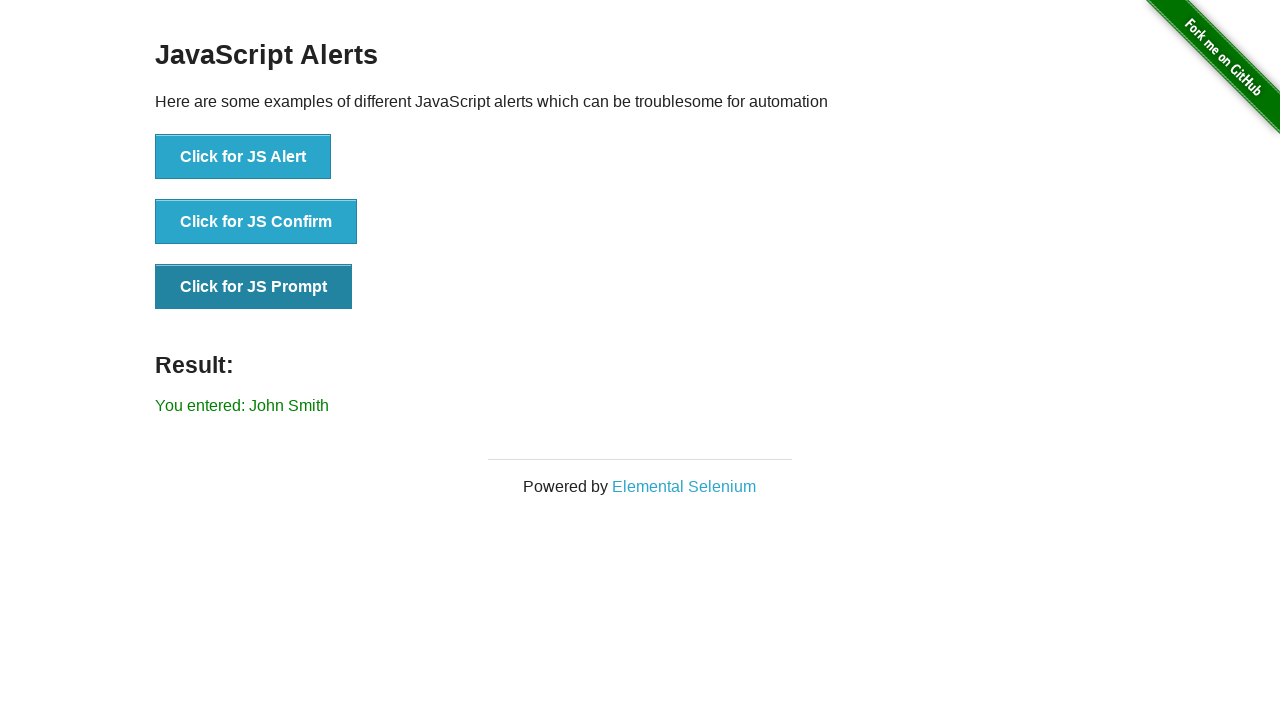